Tests a math problem form by reading two numbers, calculating their sum, and selecting the correct answer from a dropdown

Starting URL: http://suninjuly.github.io/selects2.html

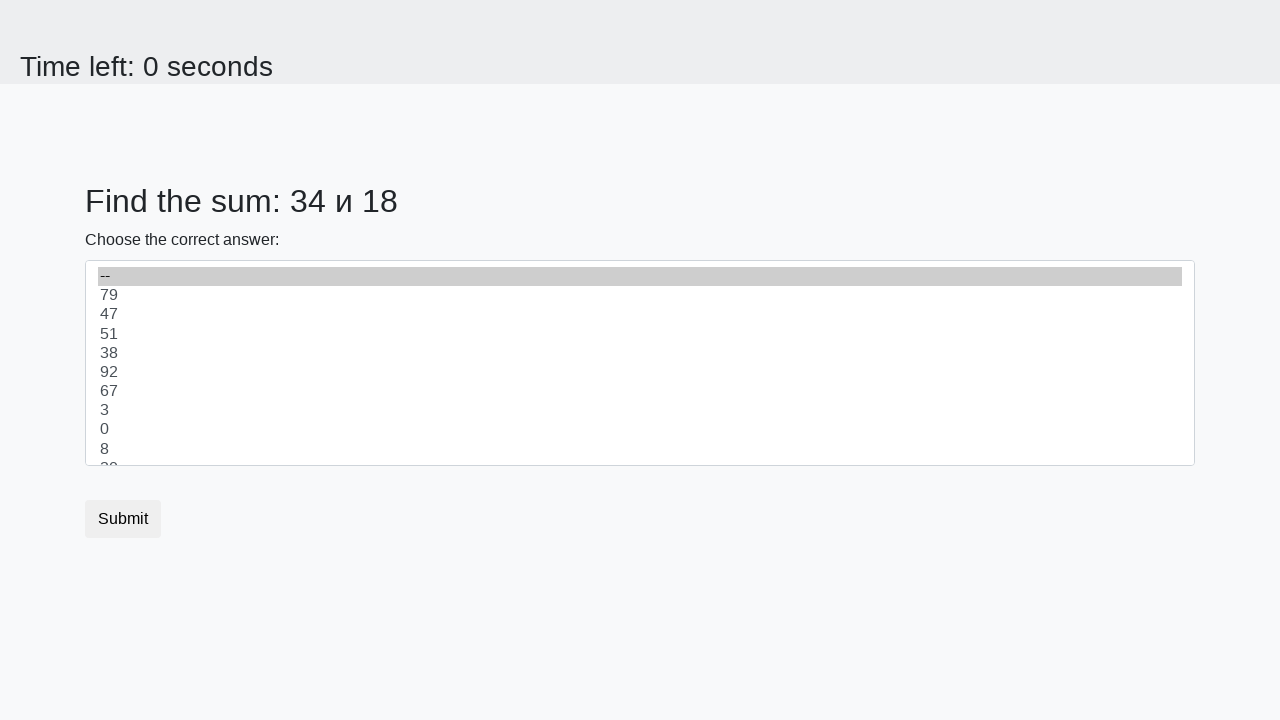

Retrieved first number from span#num1
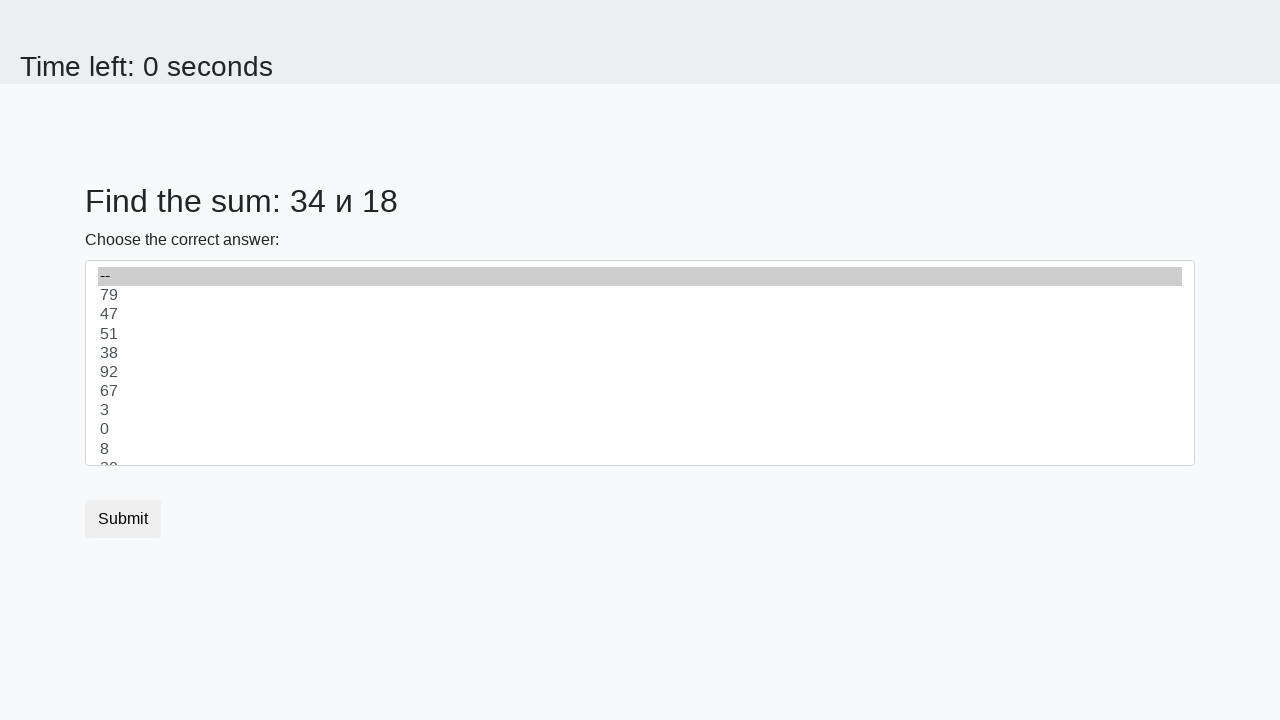

Retrieved second number from span#num2
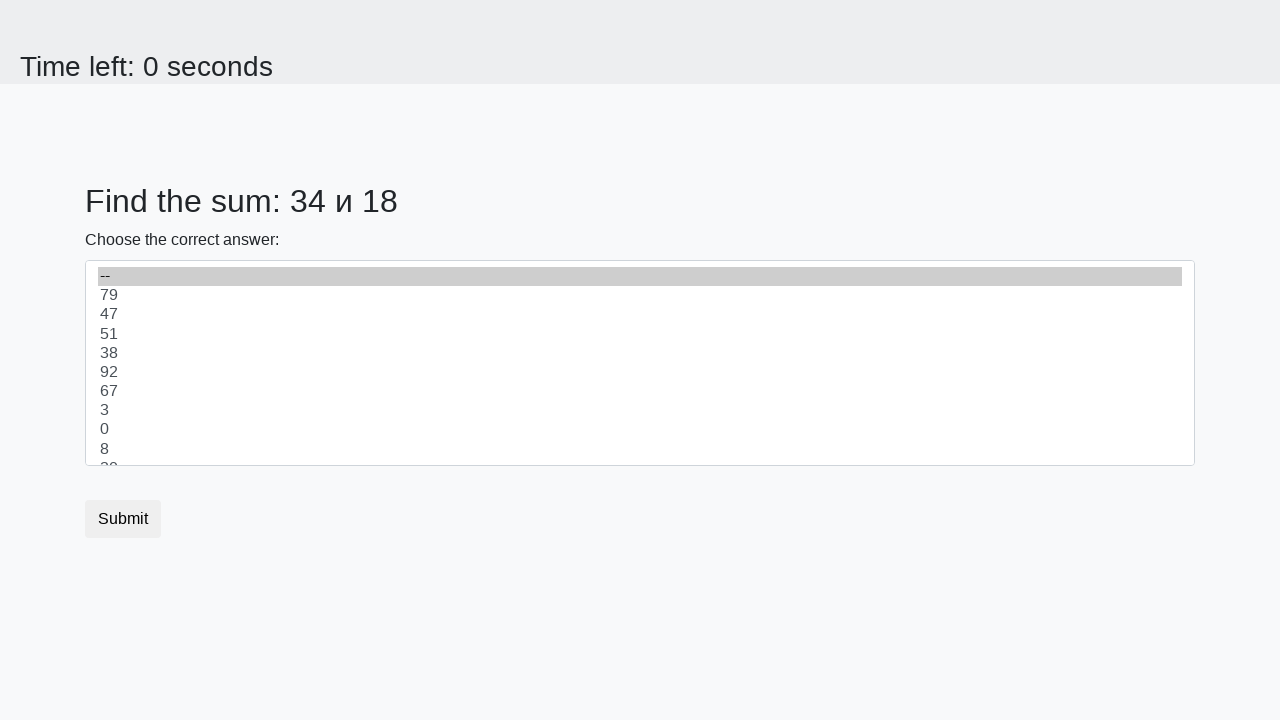

Calculated sum: 34 + 18 = 52
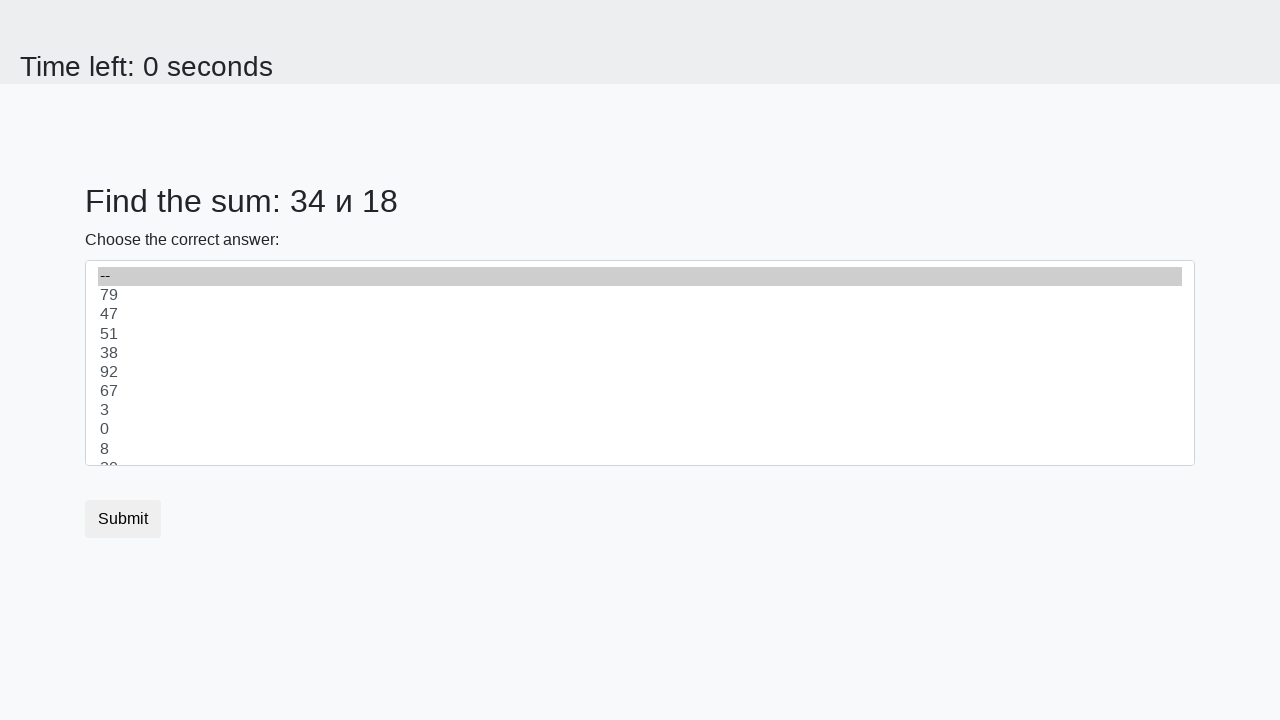

Selected answer '52' from dropdown on select#dropdown
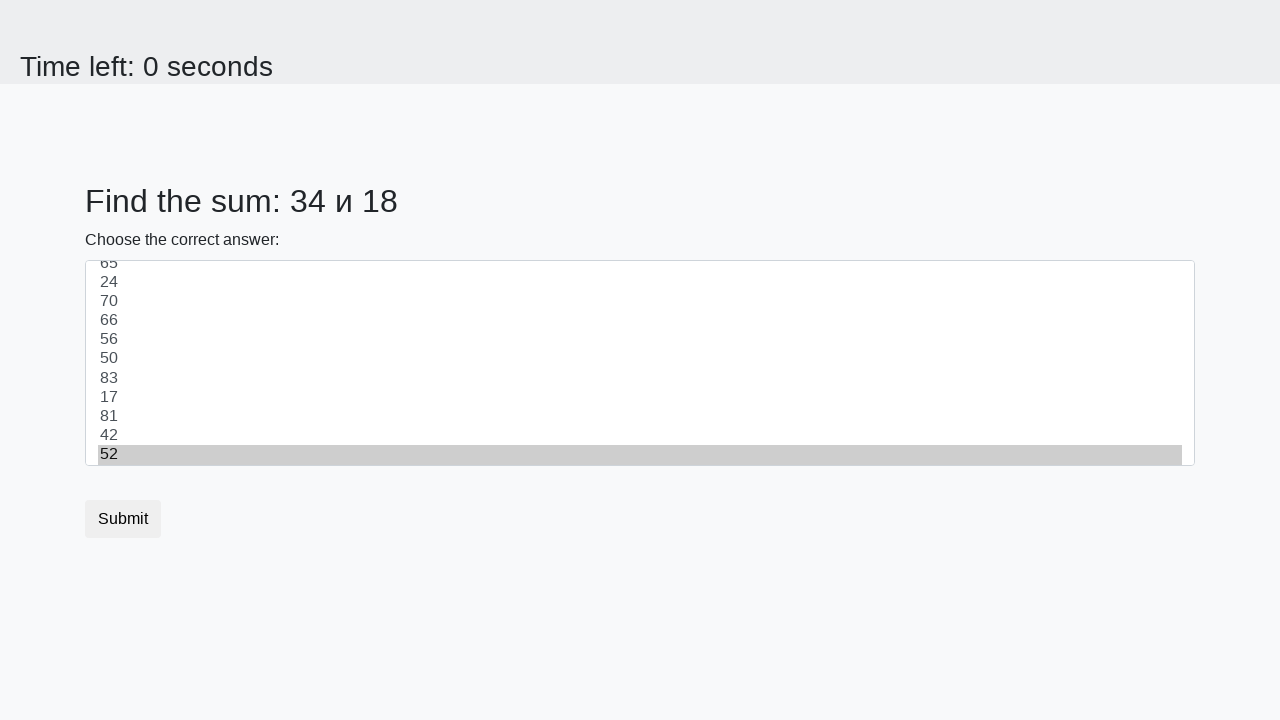

Clicked submit button to submit the form at (123, 519) on button
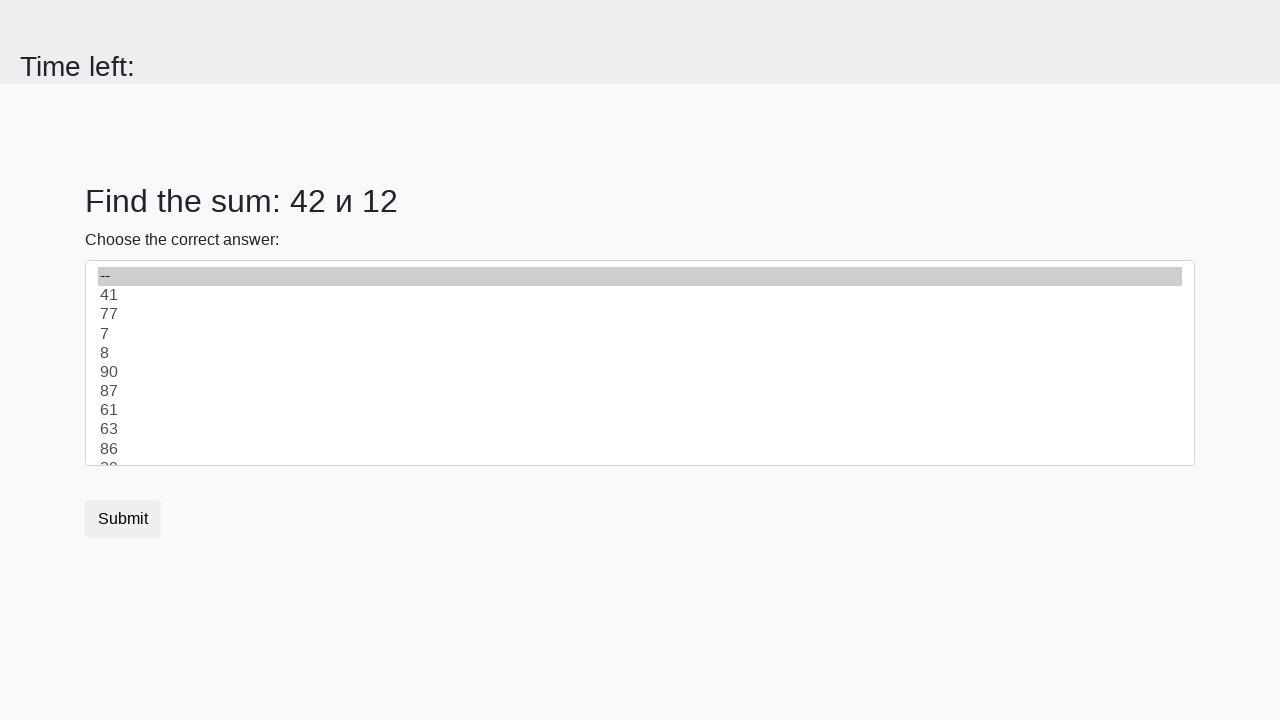

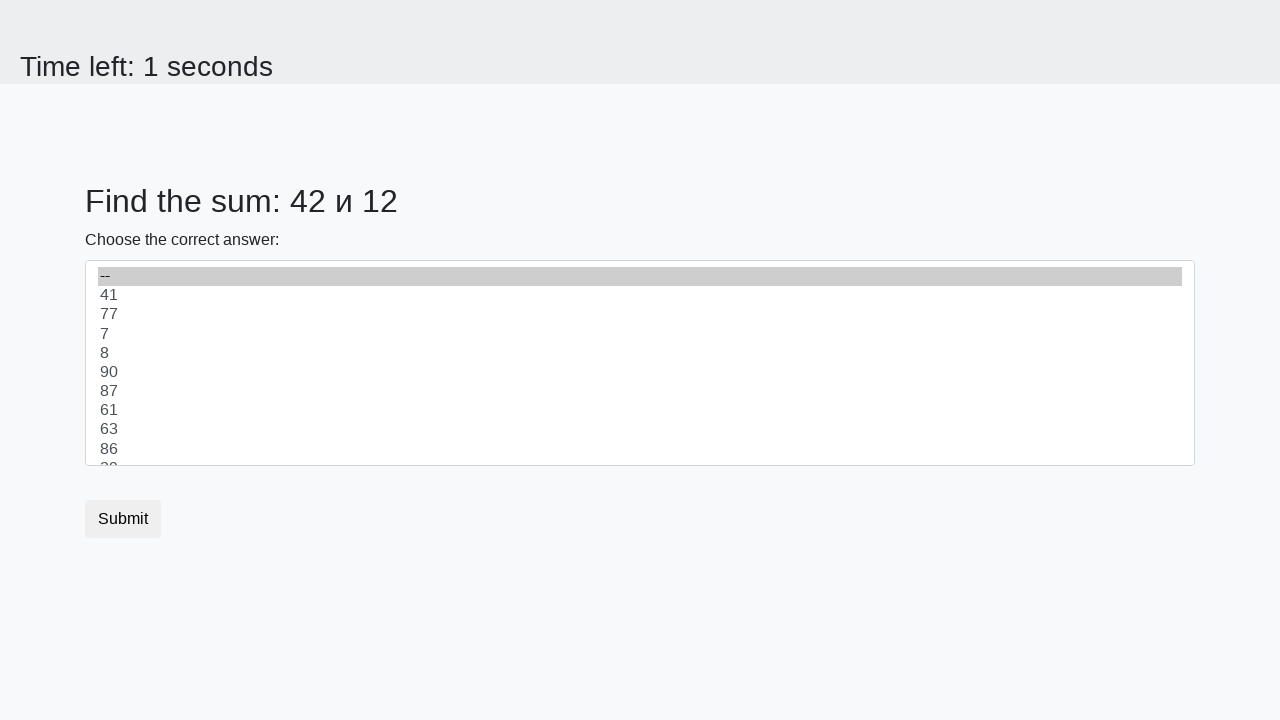